Waits for a price to reach $100, books it, then solves a mathematical problem by calculating a logarithm and submitting the answer

Starting URL: http://suninjuly.github.io/explicit_wait2.html

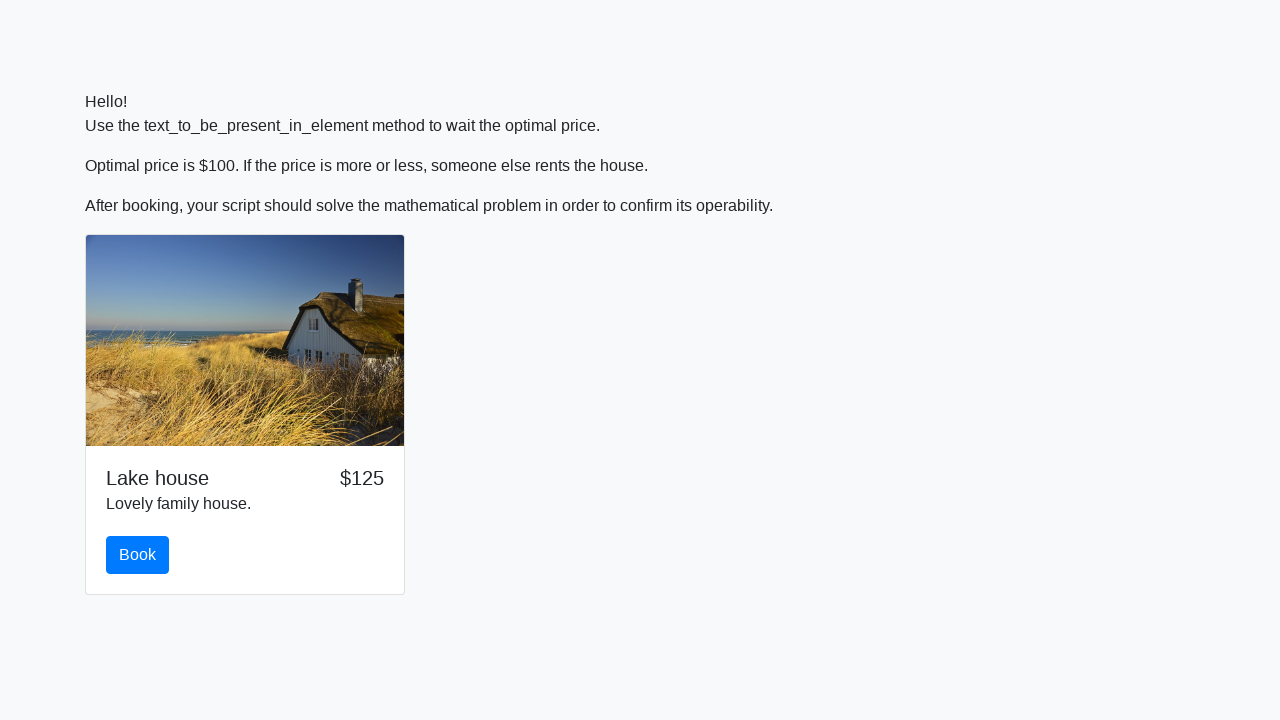

Waited for price to reach $100
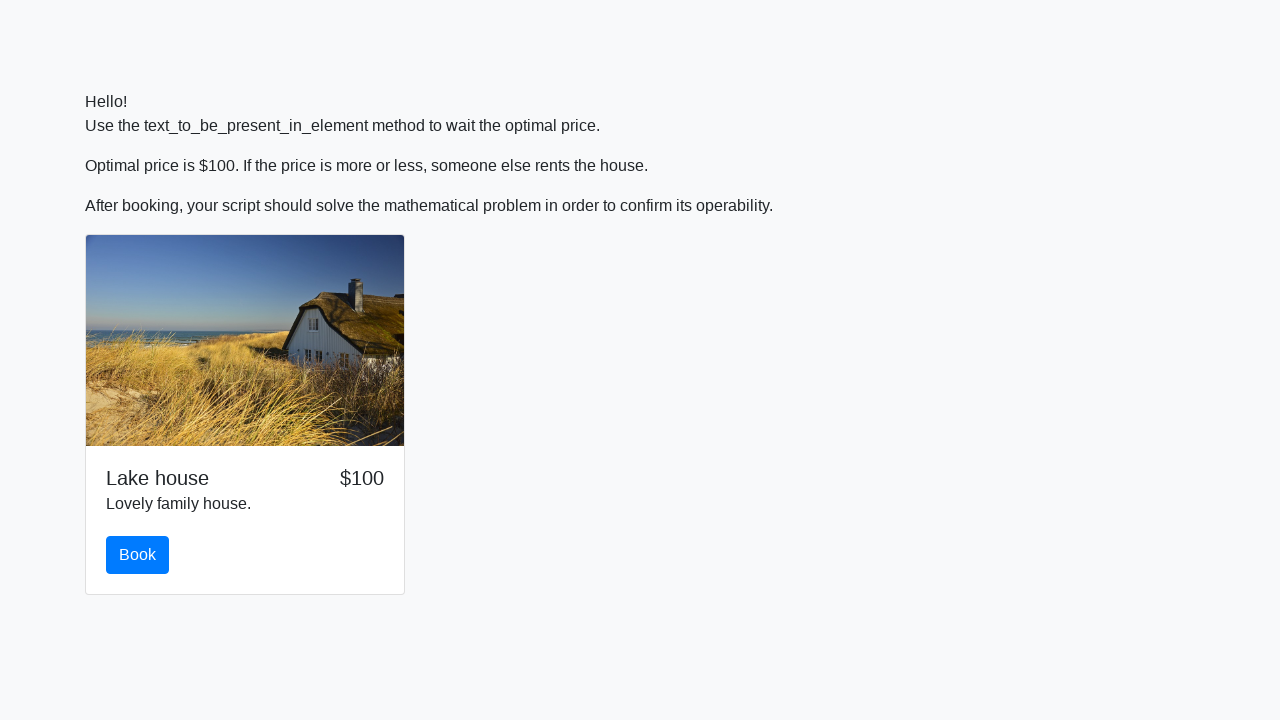

Clicked the book button at (138, 555) on #book
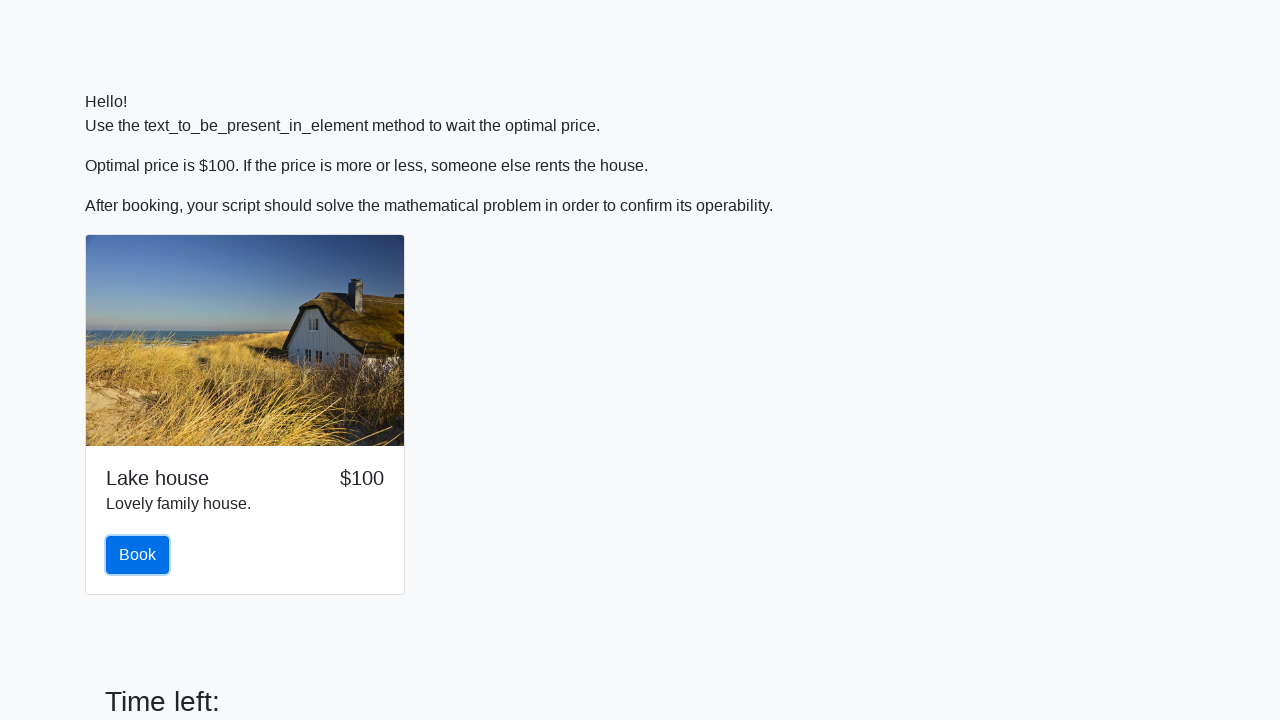

Retrieved x value from input field: 260
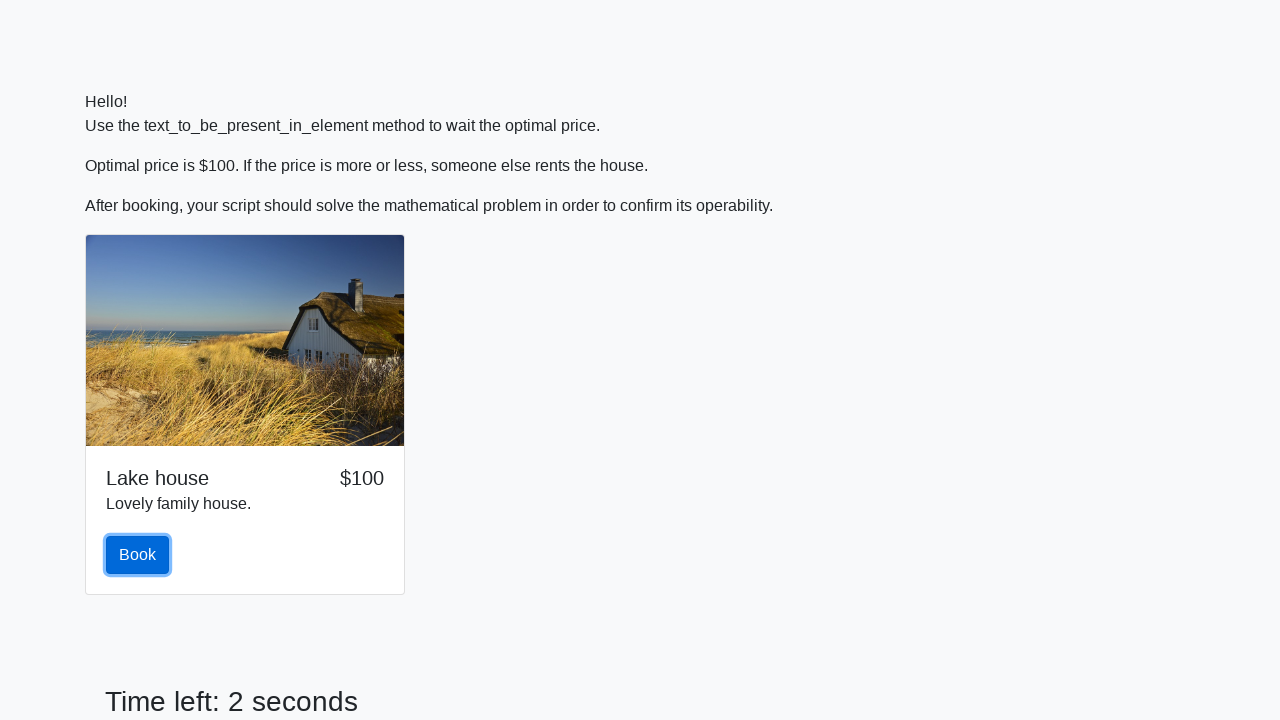

Calculated logarithm answer: 2.103997126076201
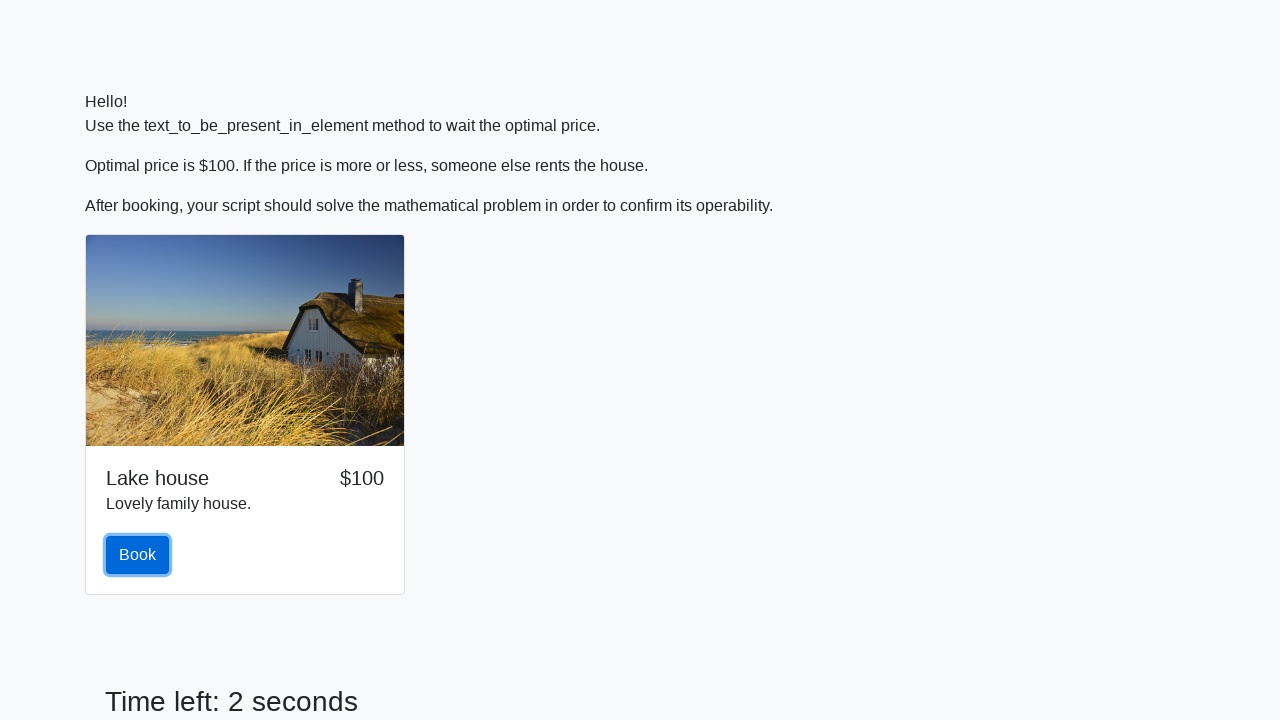

Filled answer field with calculated value on #answer
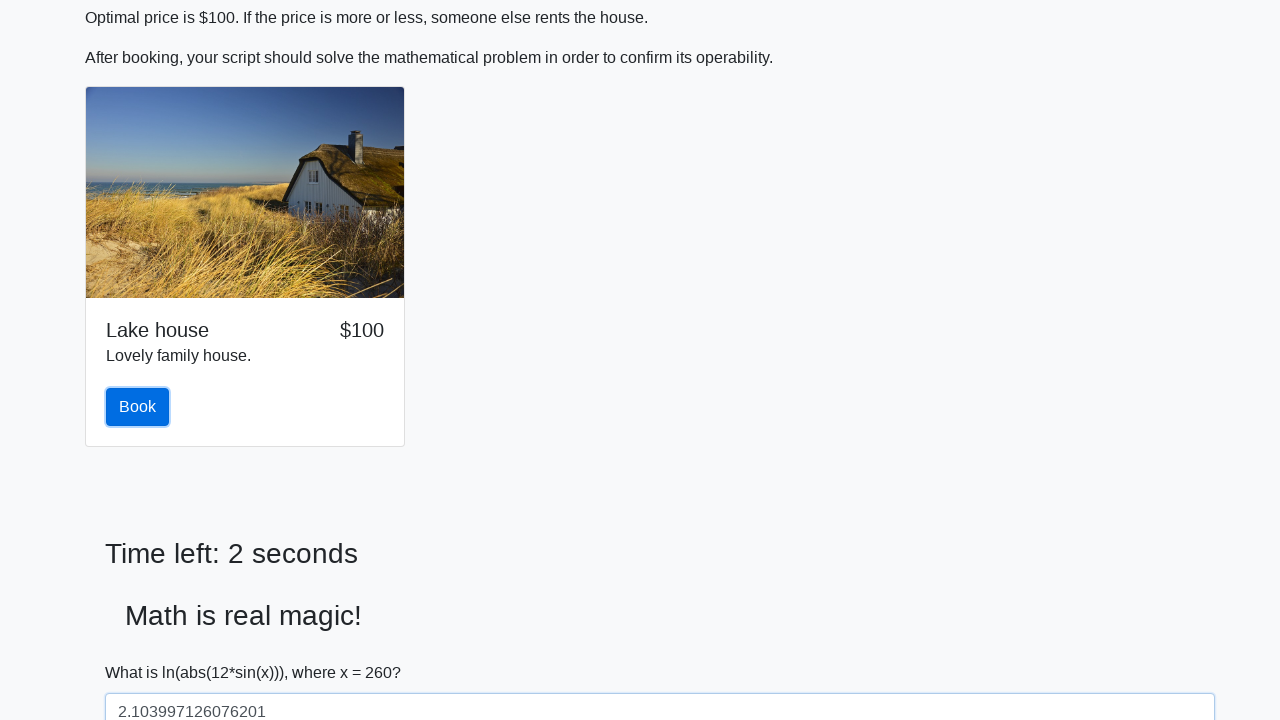

Clicked the solve button to submit answer at (143, 651) on #solve
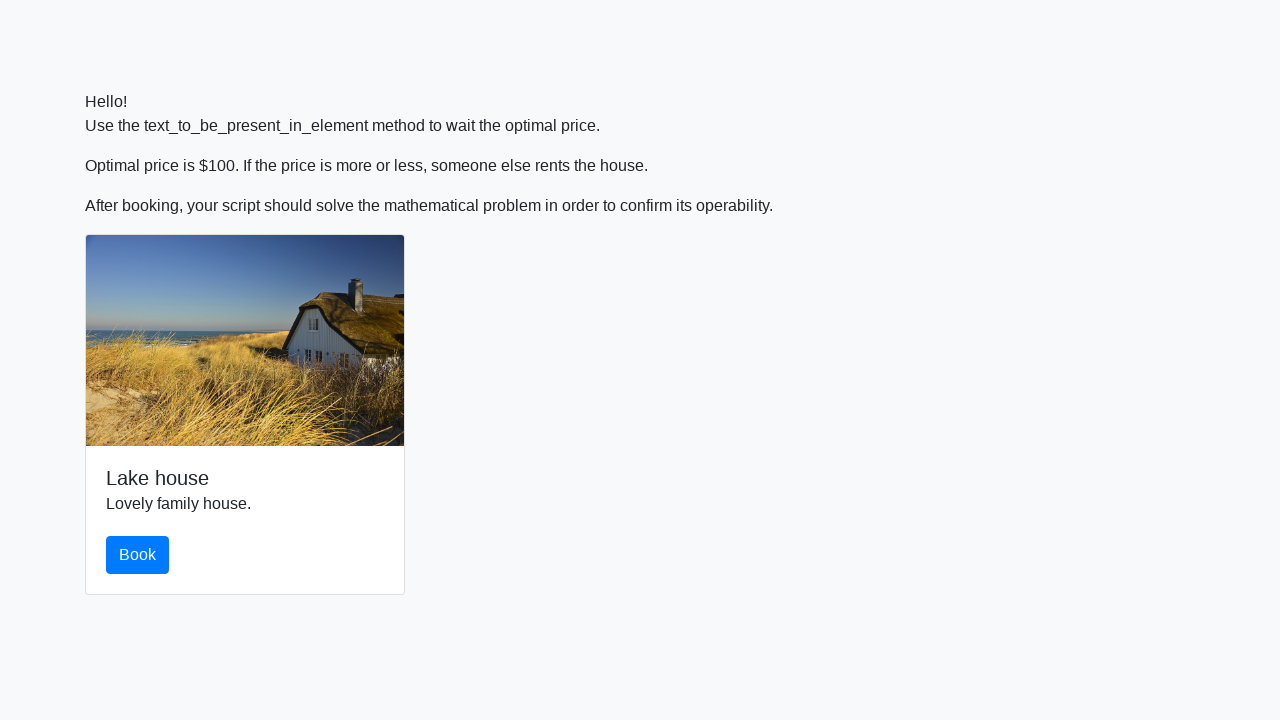

Waited 1 second for alert to appear
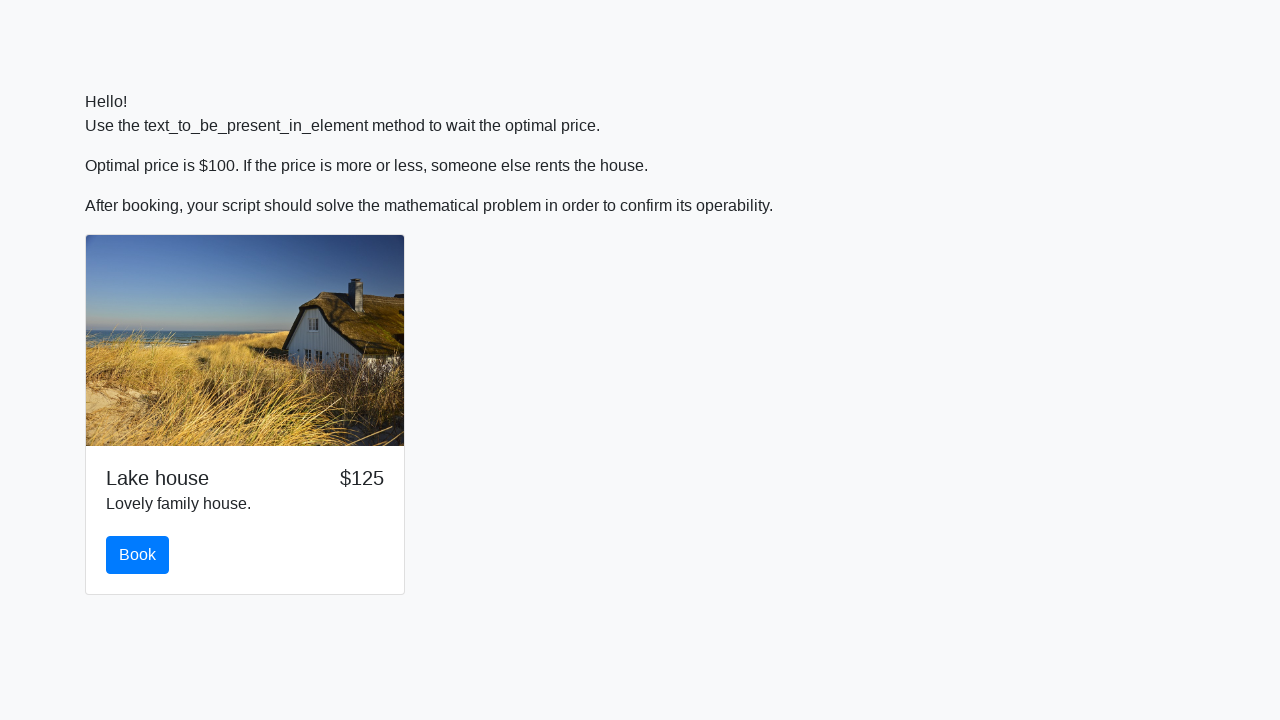

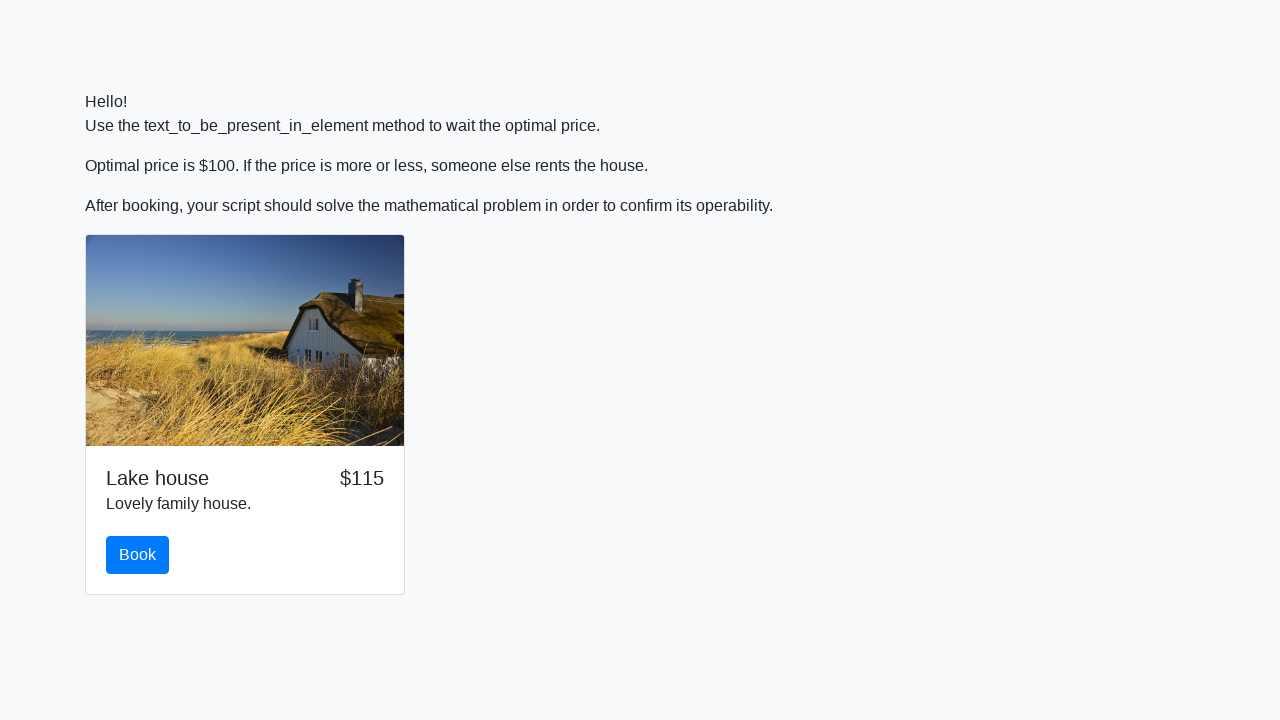